Tests information alert functionality by clicking a button to trigger an alert, accepting it, and verifying the result text

Starting URL: https://practice.cydeo.com/javascript_alerts

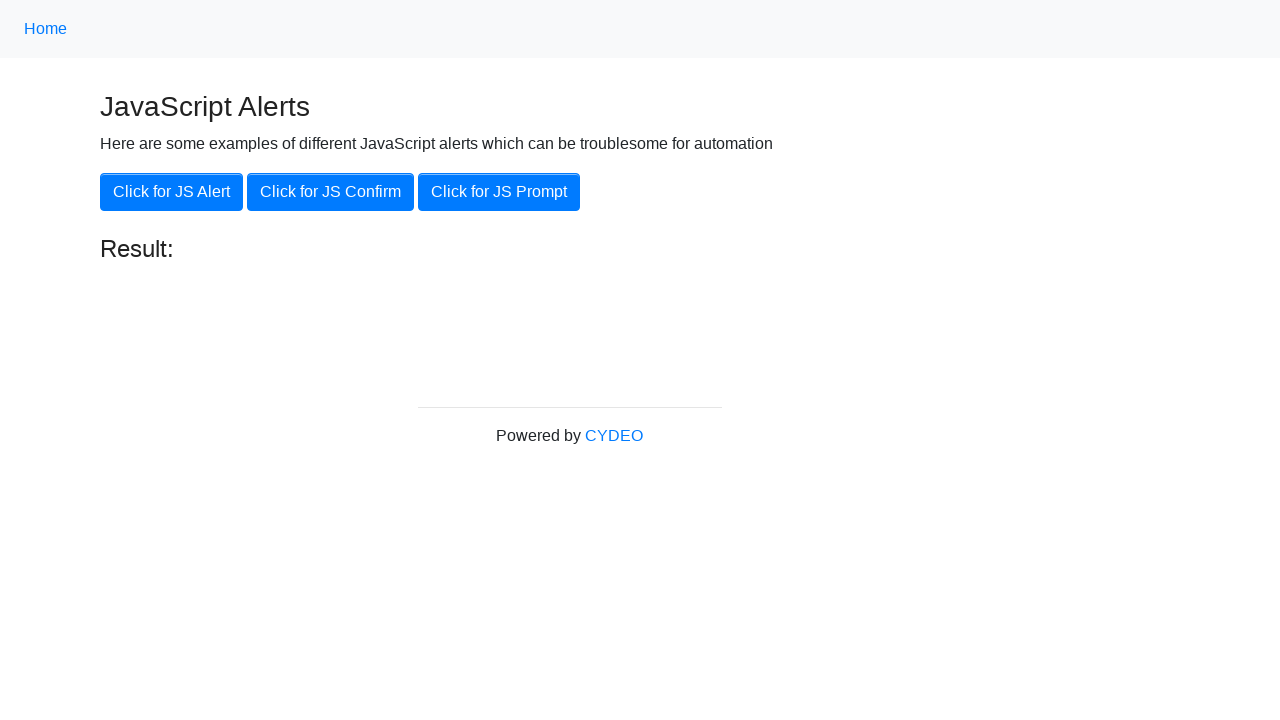

Clicked button to trigger JS Alert at (172, 192) on xpath=//button[.='Click for JS Alert']
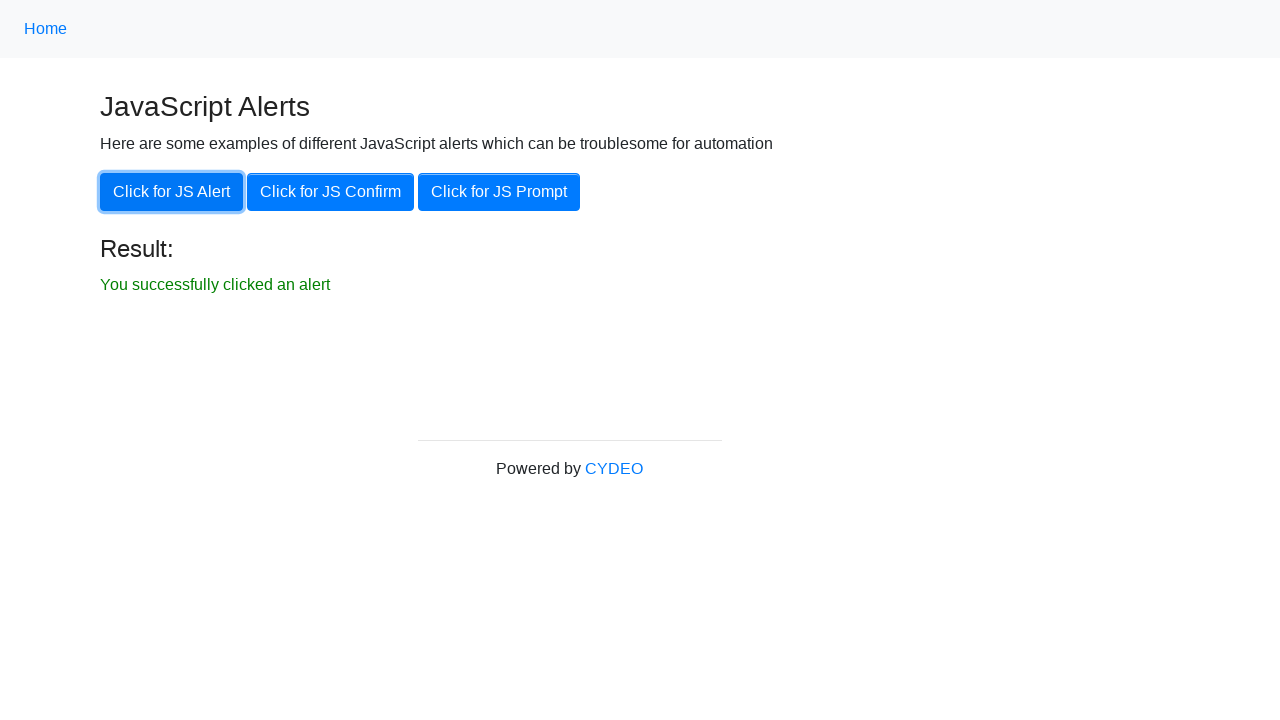

Set up dialog handler to accept alerts
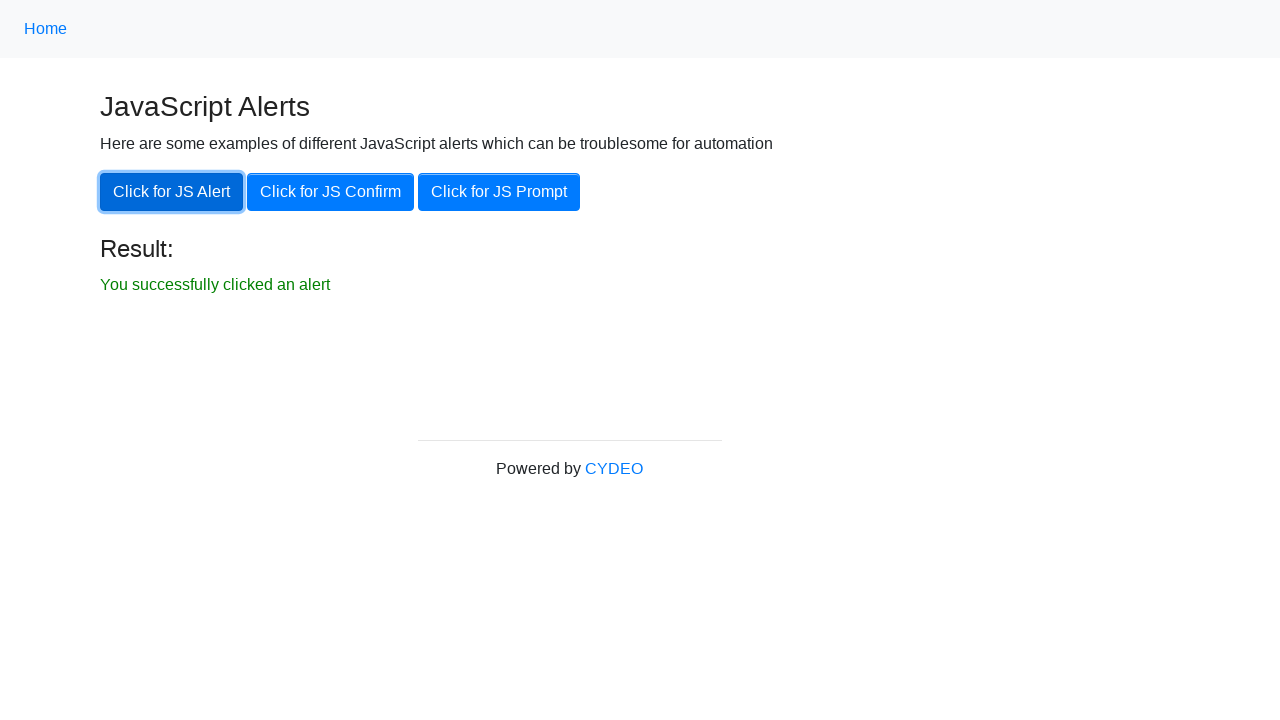

Re-clicked button to trigger alert and accepted it at (172, 192) on xpath=//button[.='Click for JS Alert']
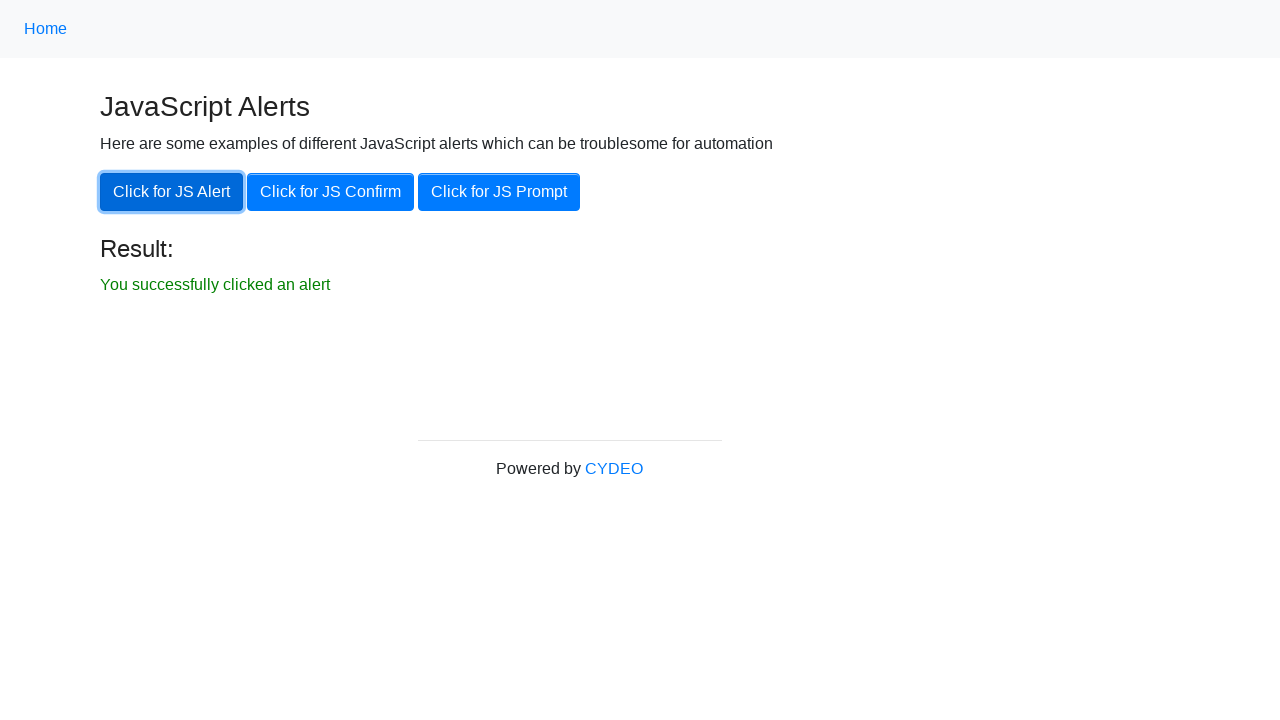

Result text element became visible
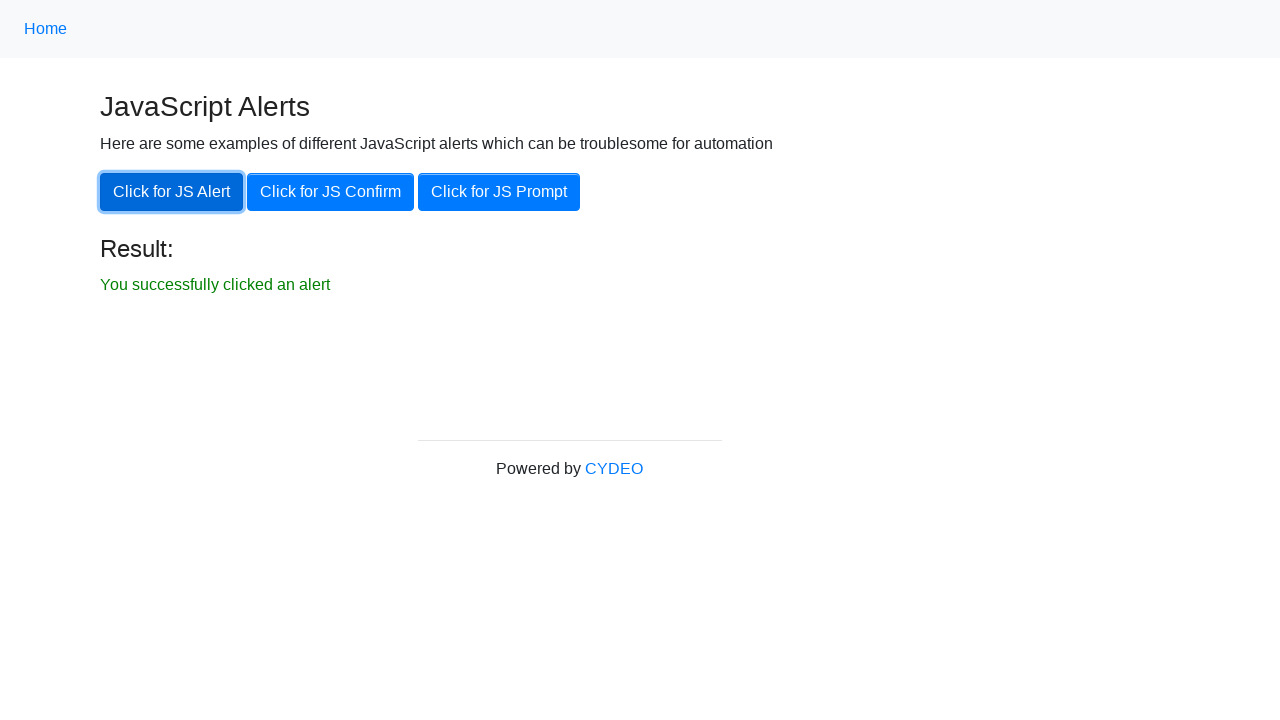

Located result text element
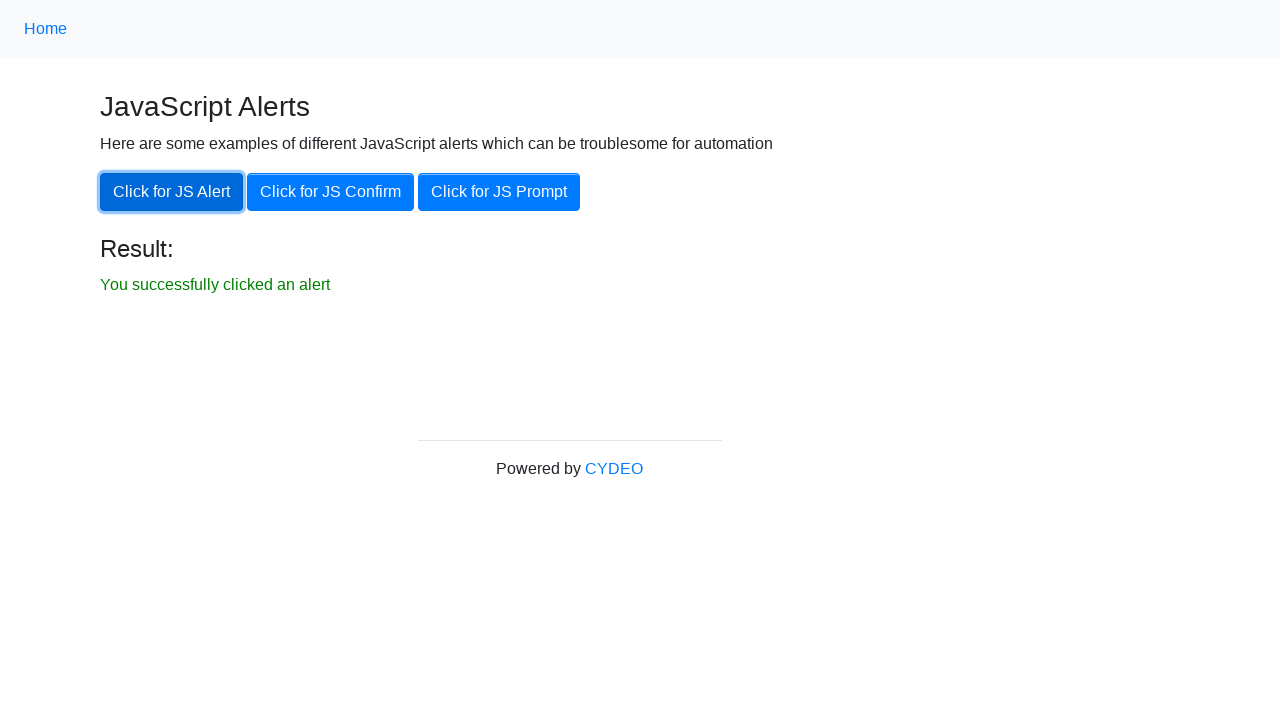

Verified result text is visible
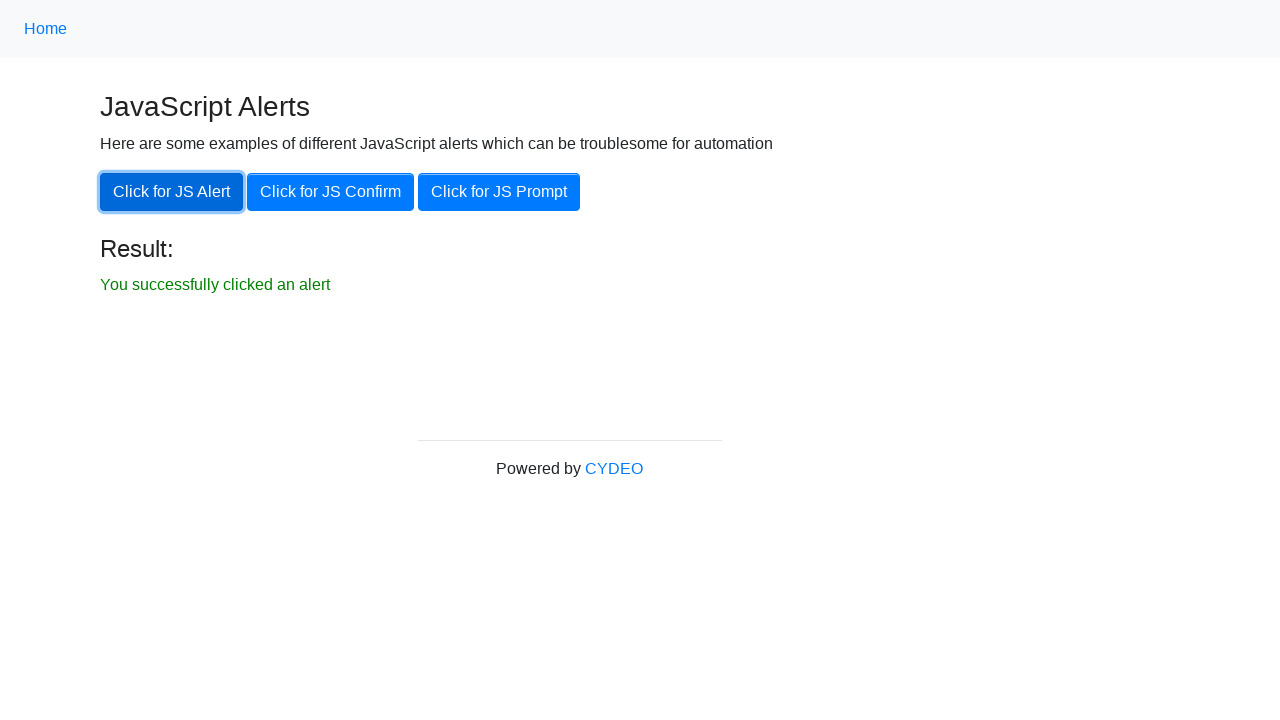

Verified result text content is 'You successfully clicked an alert'
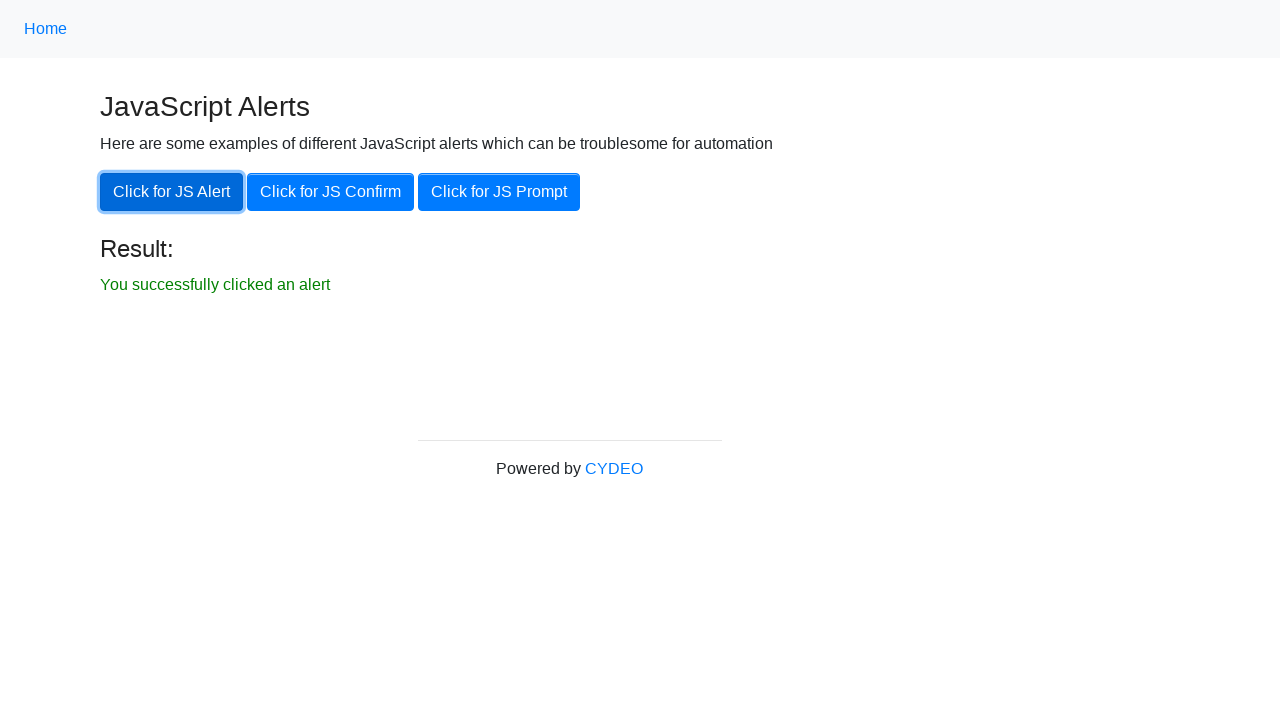

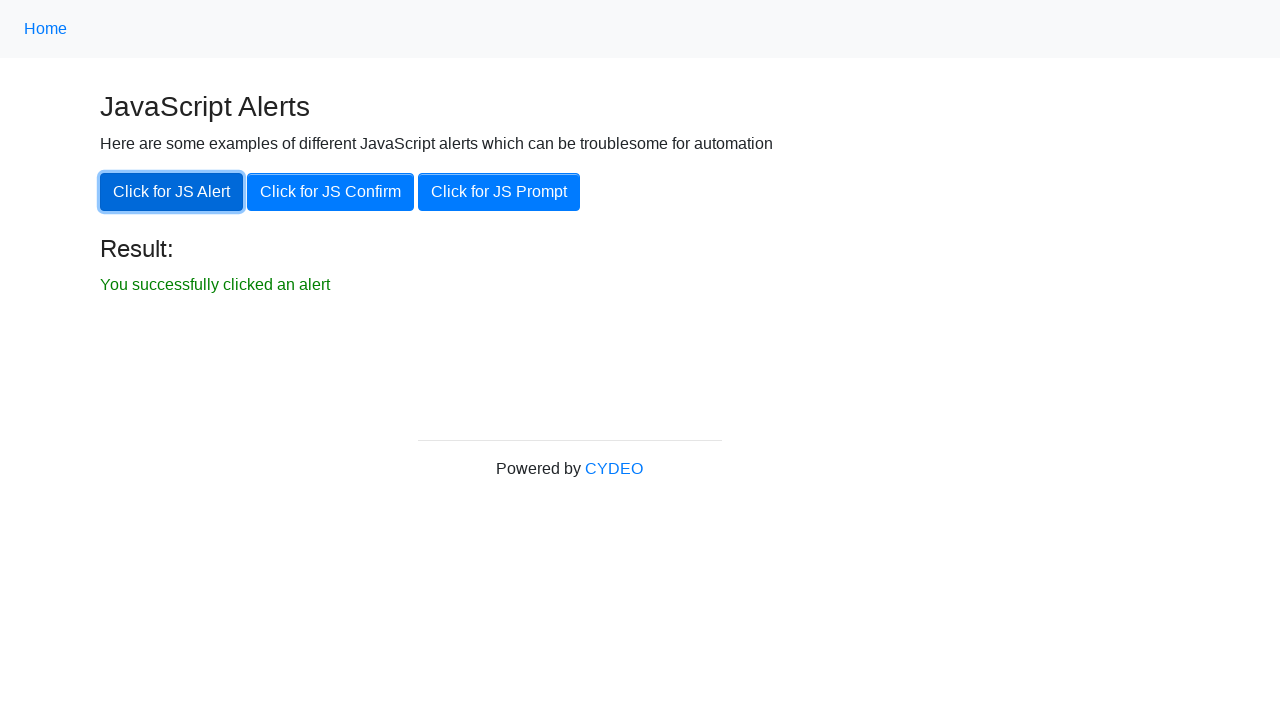